Navigates to Test Automation University homepage and verifies the page title matches the expected value

Starting URL: https://testautomationu.applitools.com/

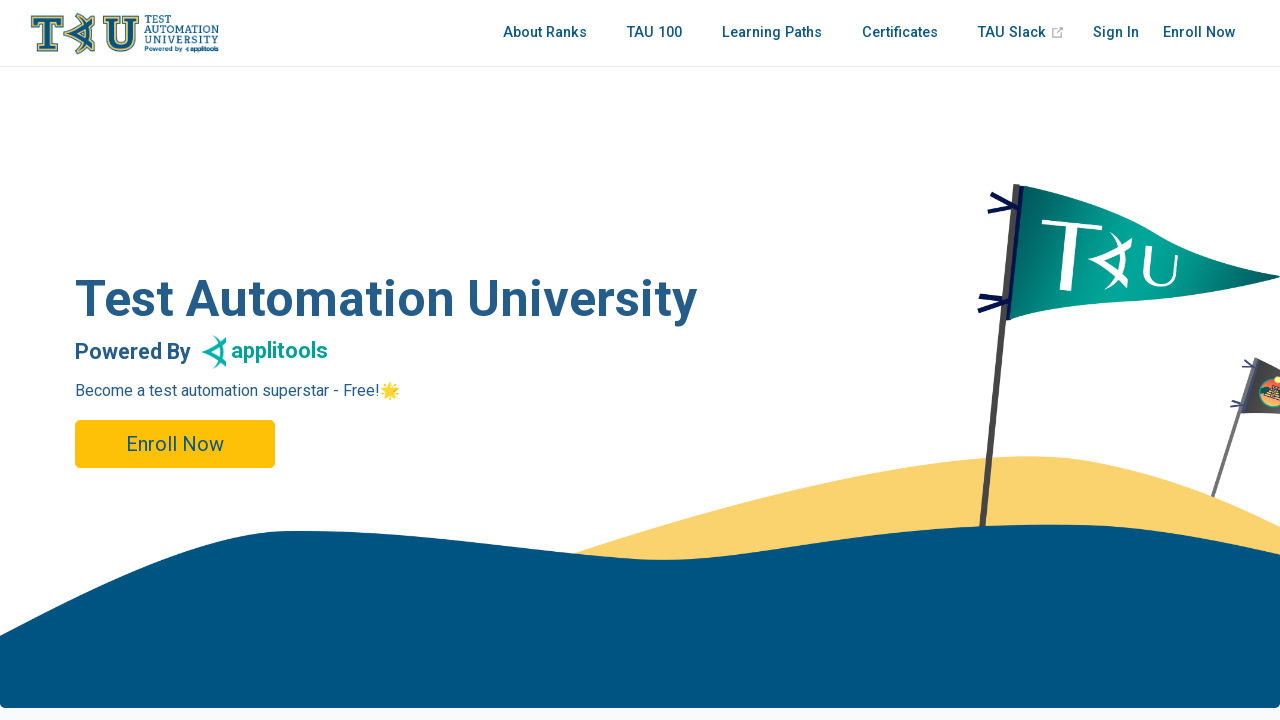

Navigated to Test Automation University homepage
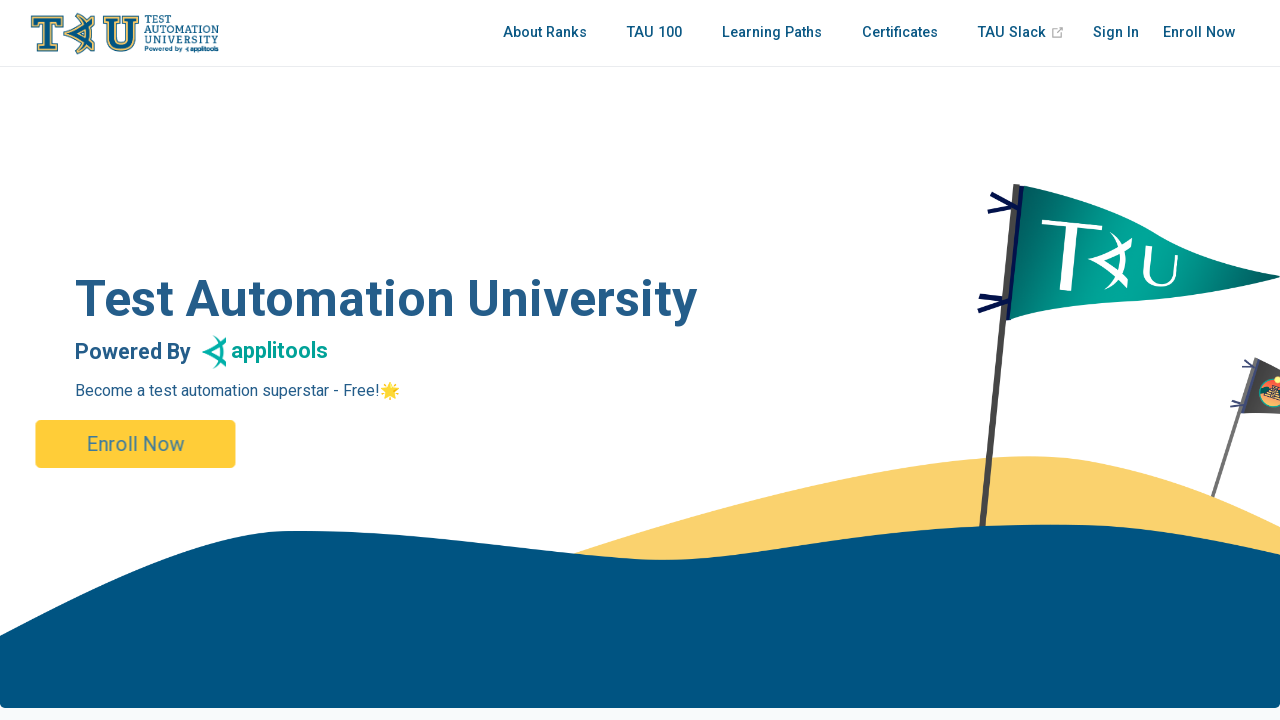

Set viewport size to 1920x1080
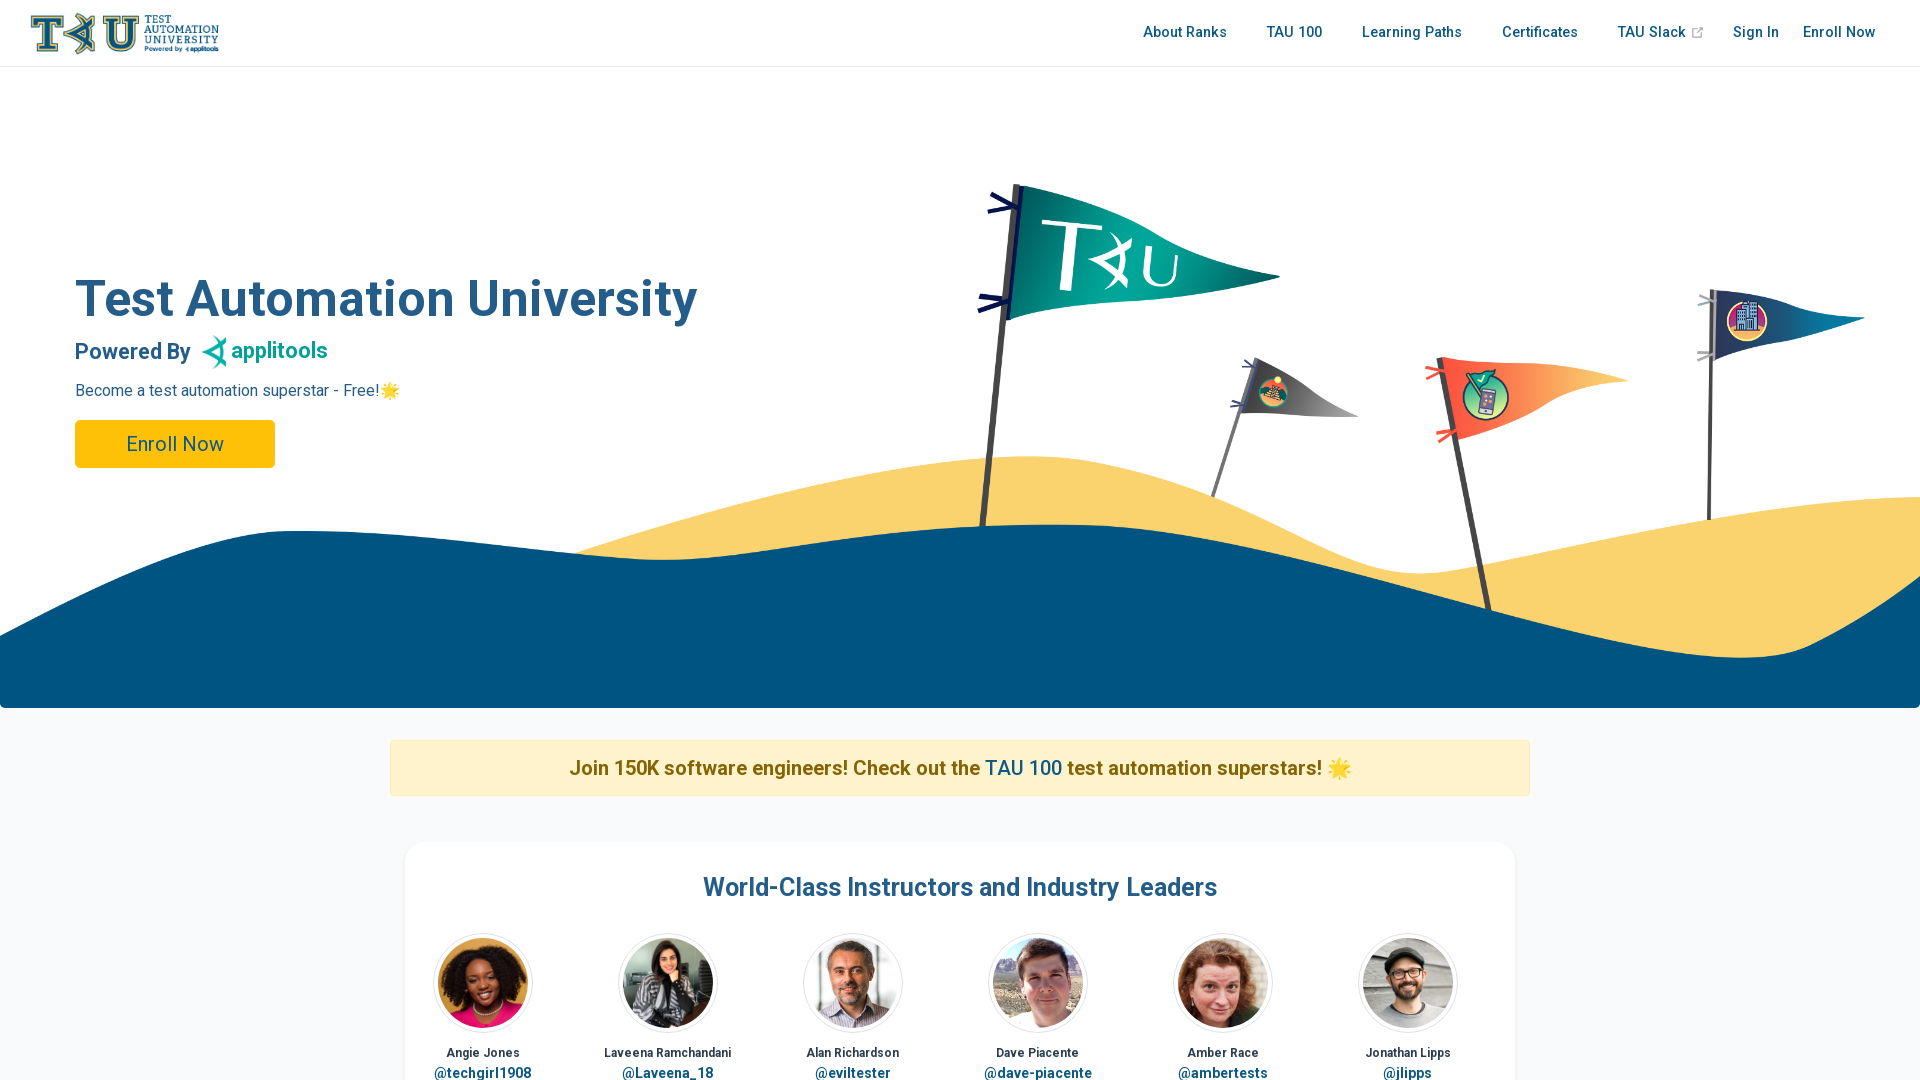

Retrieved page title
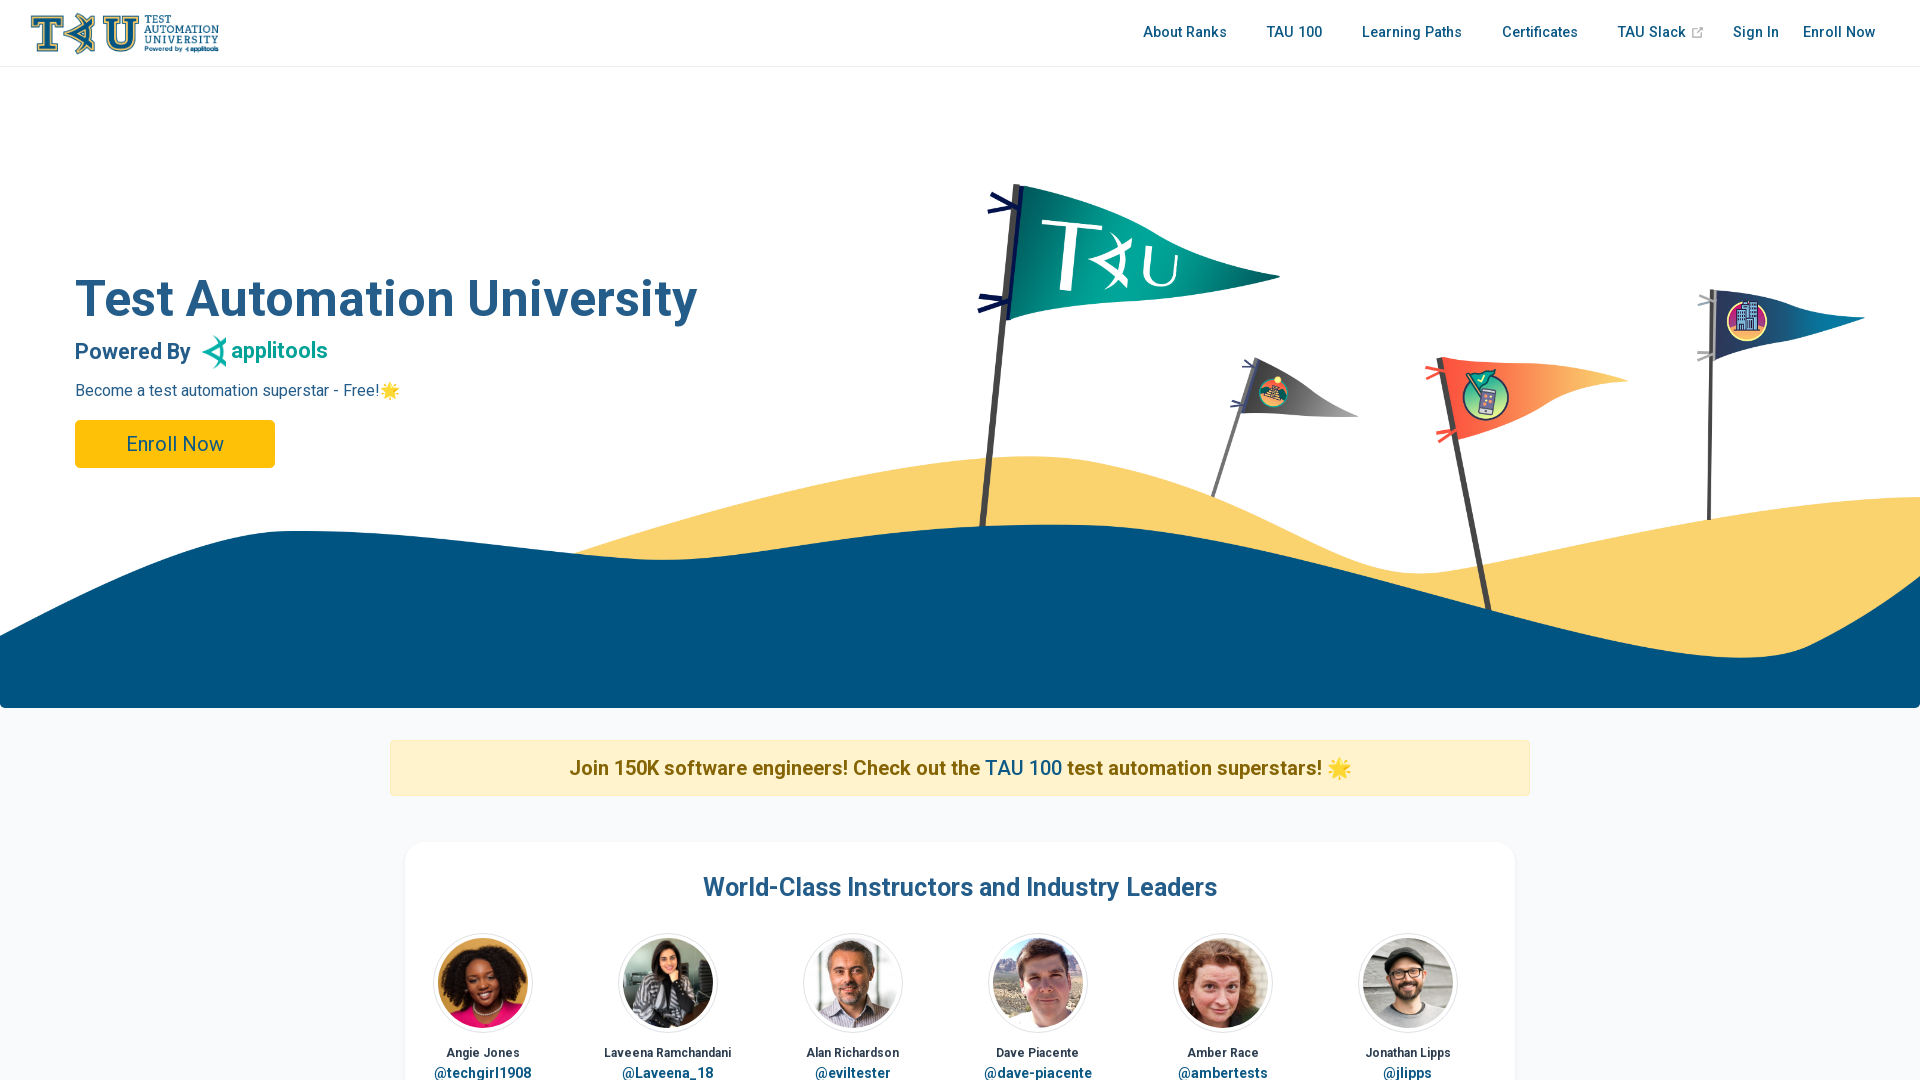

Verified page title matches 'Test Automation University | Applitools'
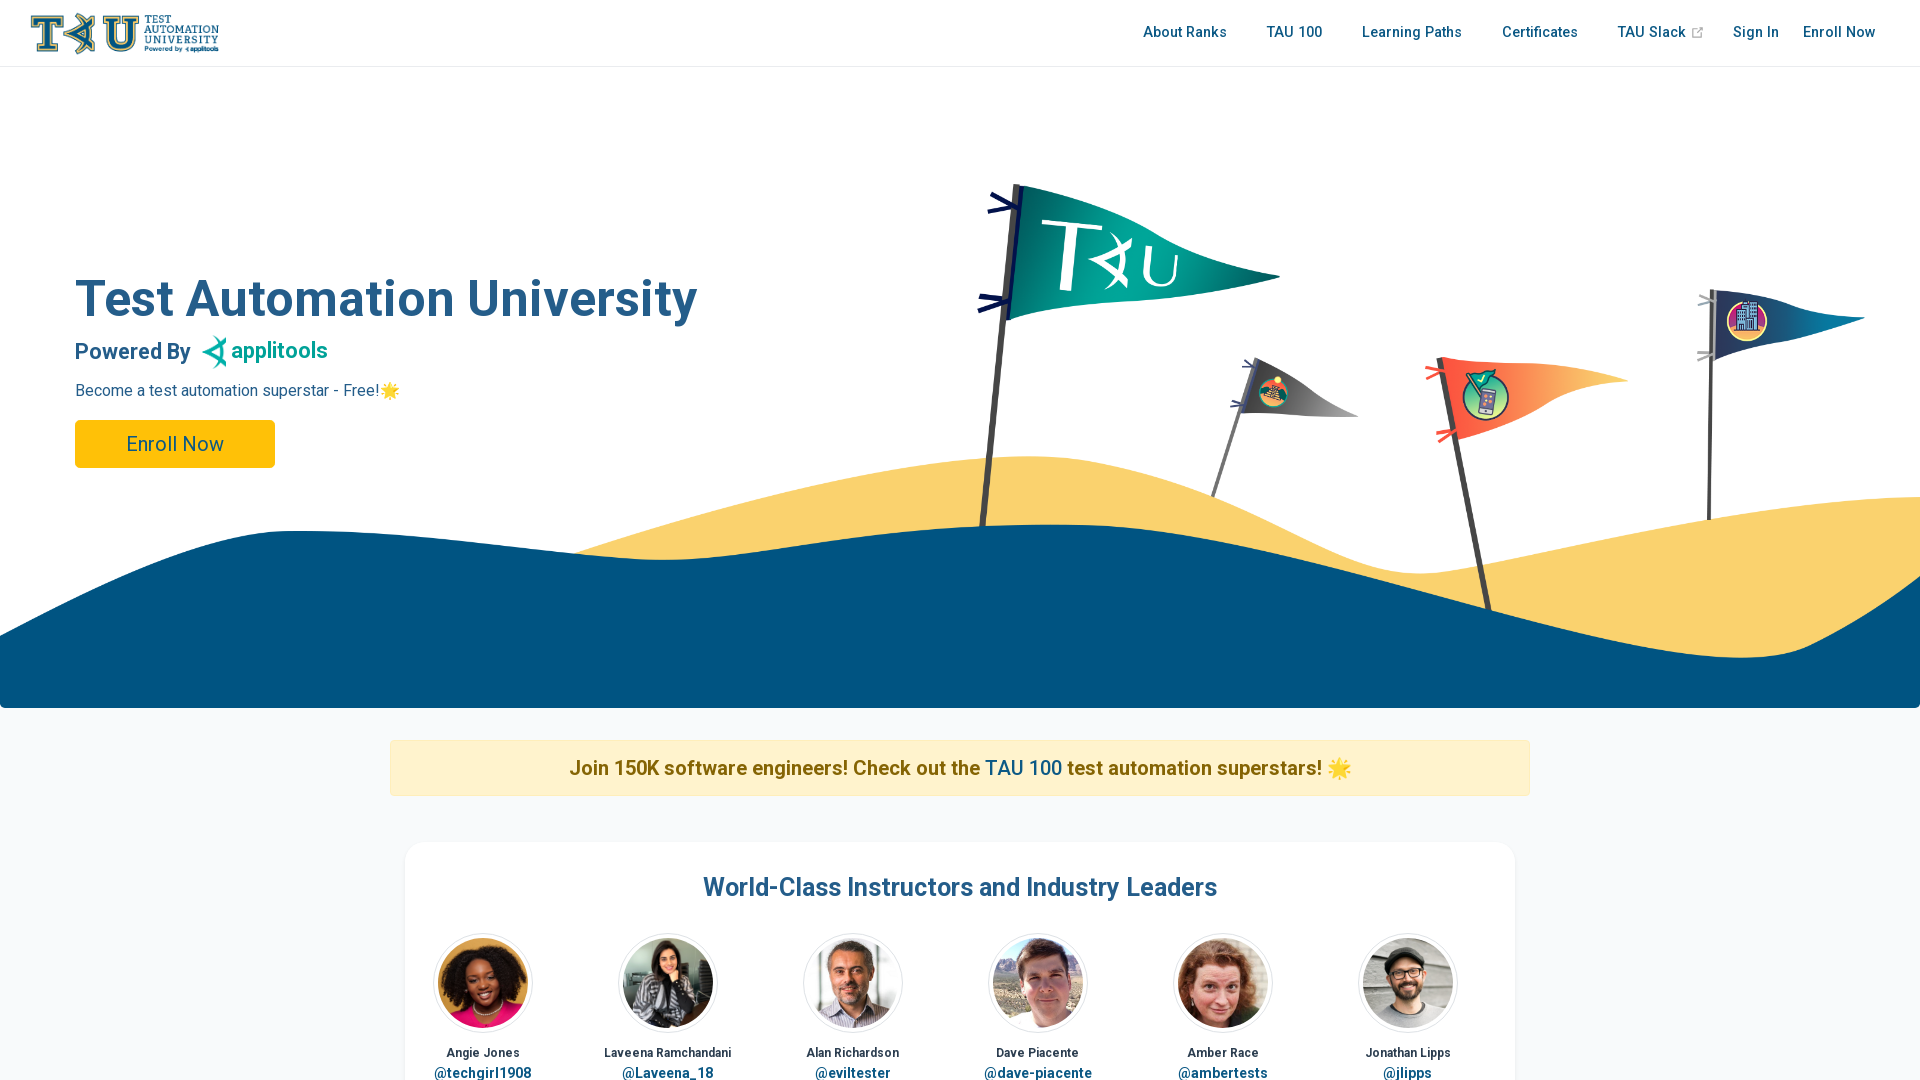

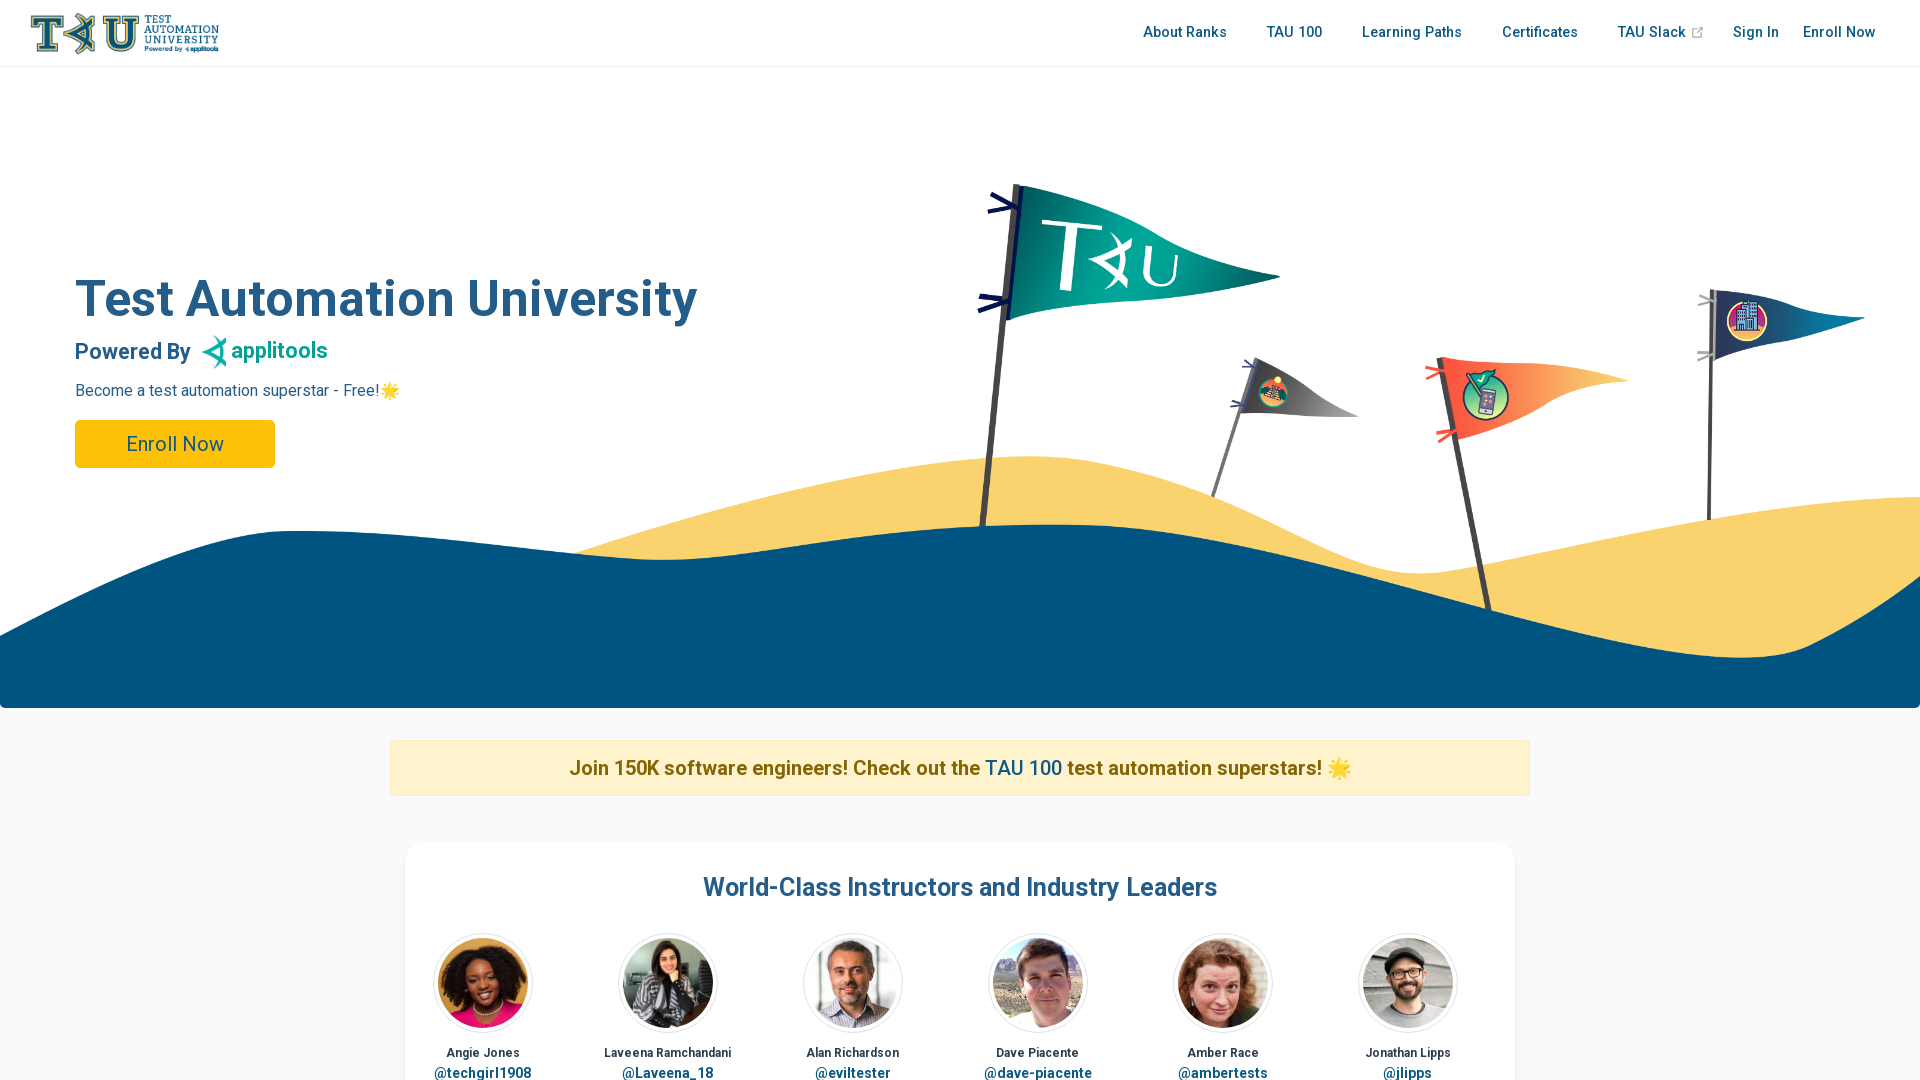